Tests navigation by clicking the "Get started" link and verifying it navigates to the intro page

Starting URL: https://playwright.dev/

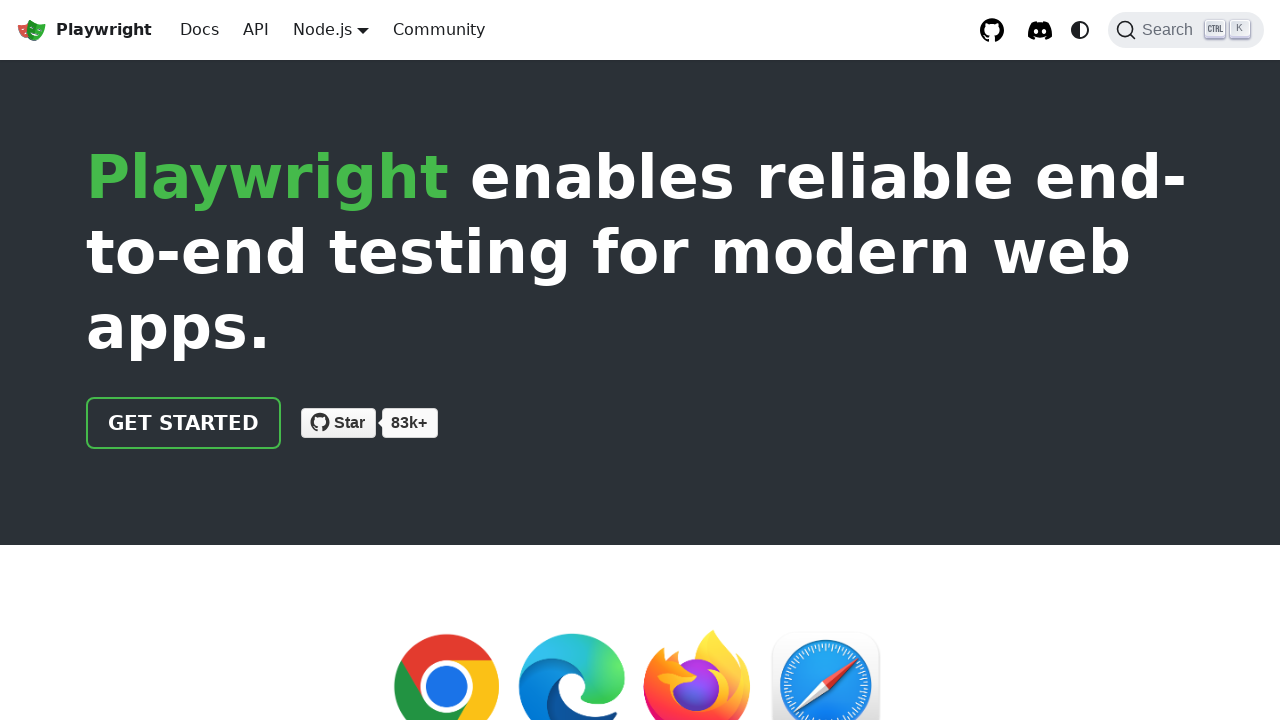

Clicked the 'Get started' link at (184, 423) on internal:role=link[name="Get started"i]
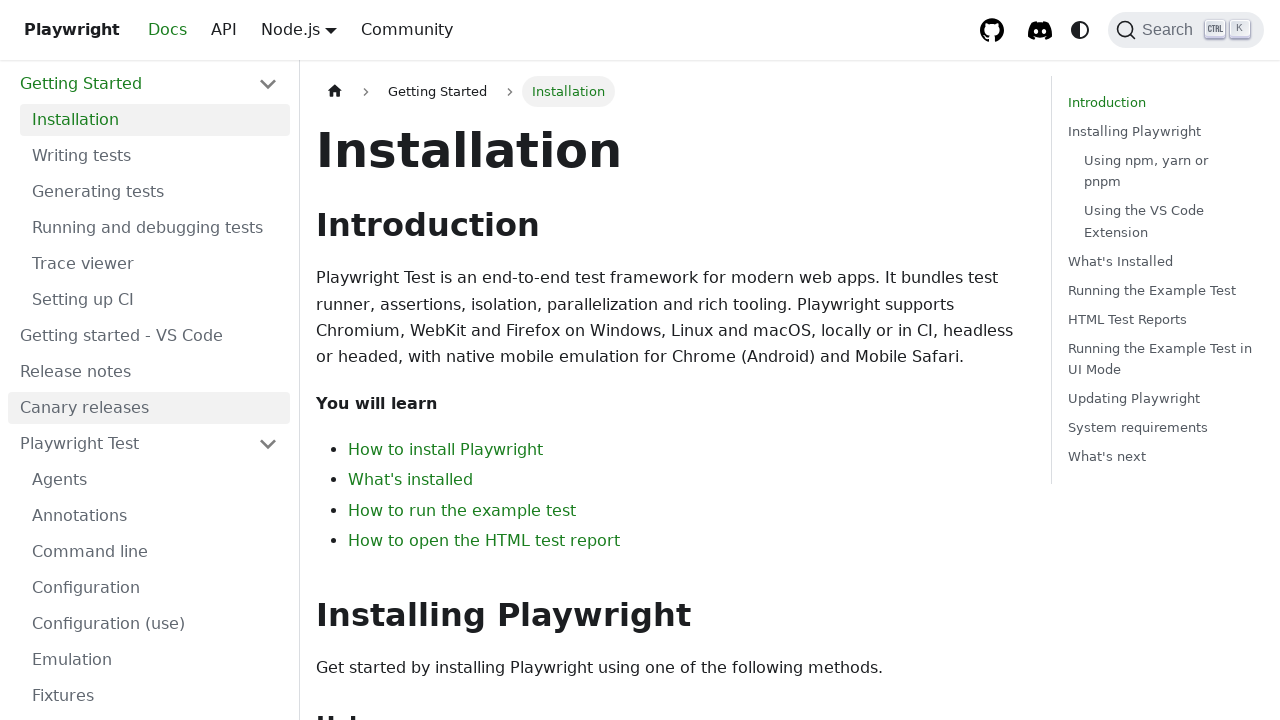

Successfully navigated to intro page (URL verified)
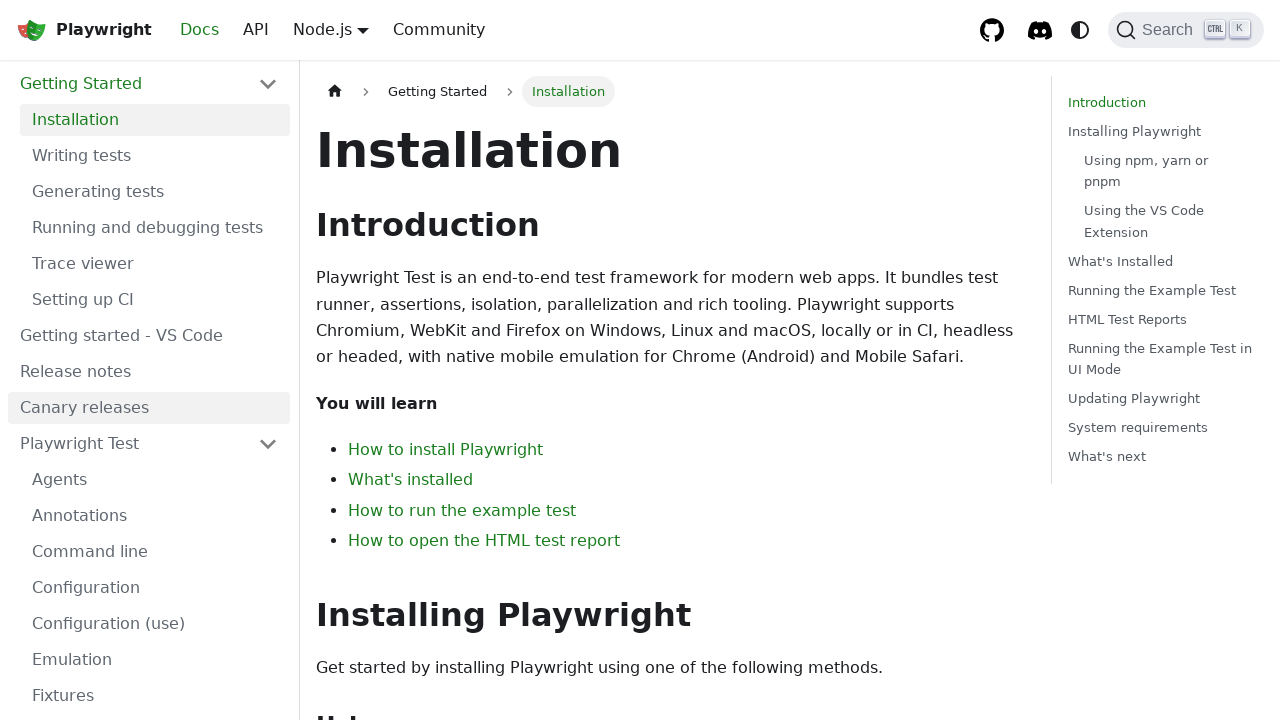

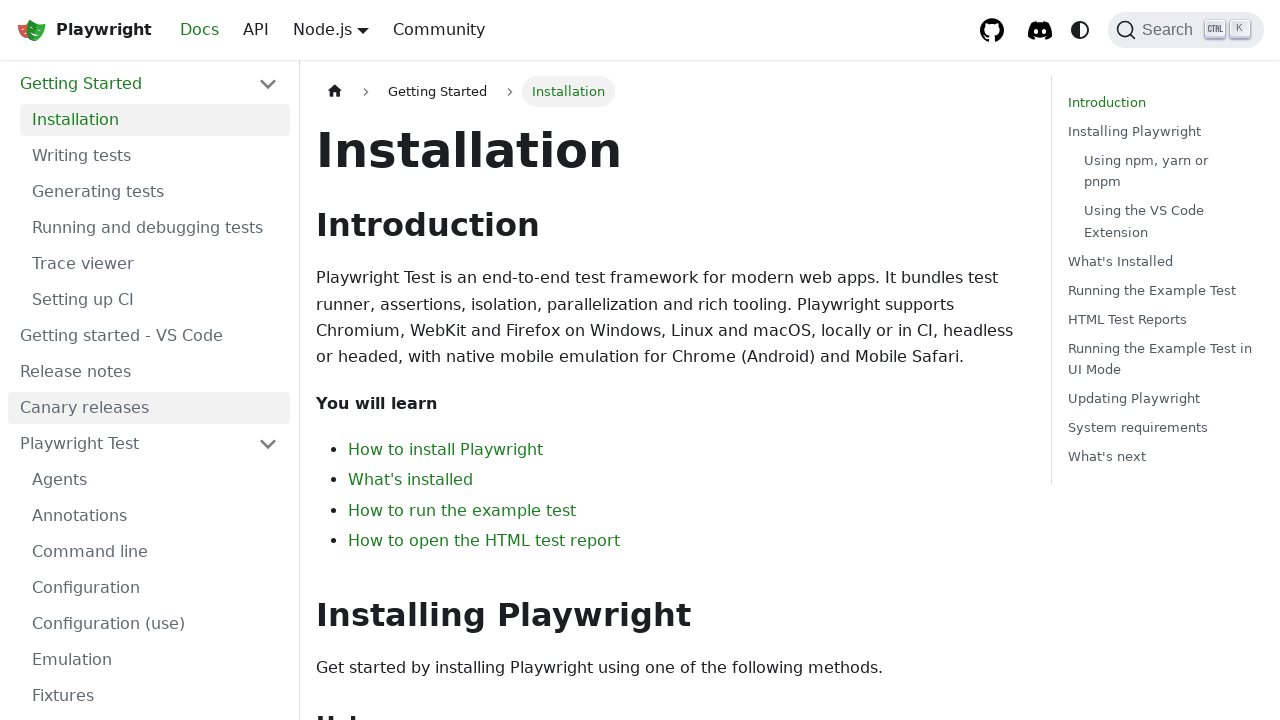